Tests product review functionality by navigating to a product, opening the reviews tab, and submitting a 5-star review with comment, name, and email

Starting URL: https://practice.automationtesting.in

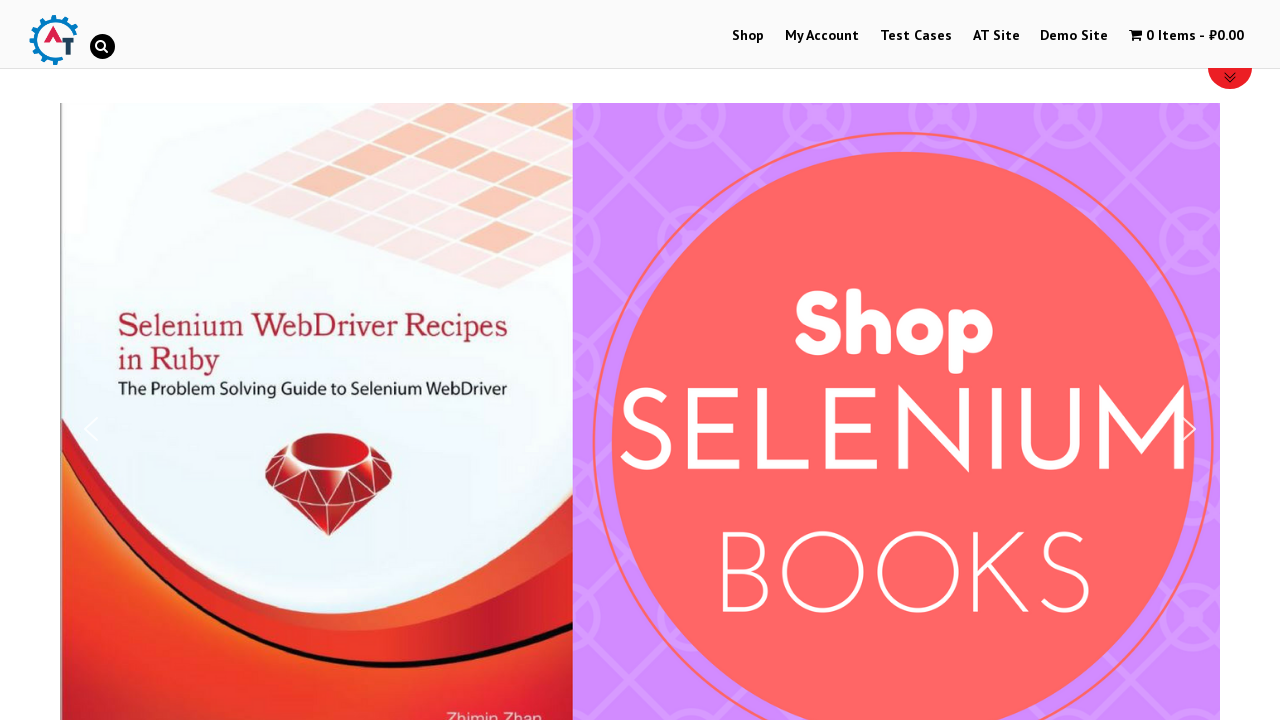

Scrolled down 800px to view available products
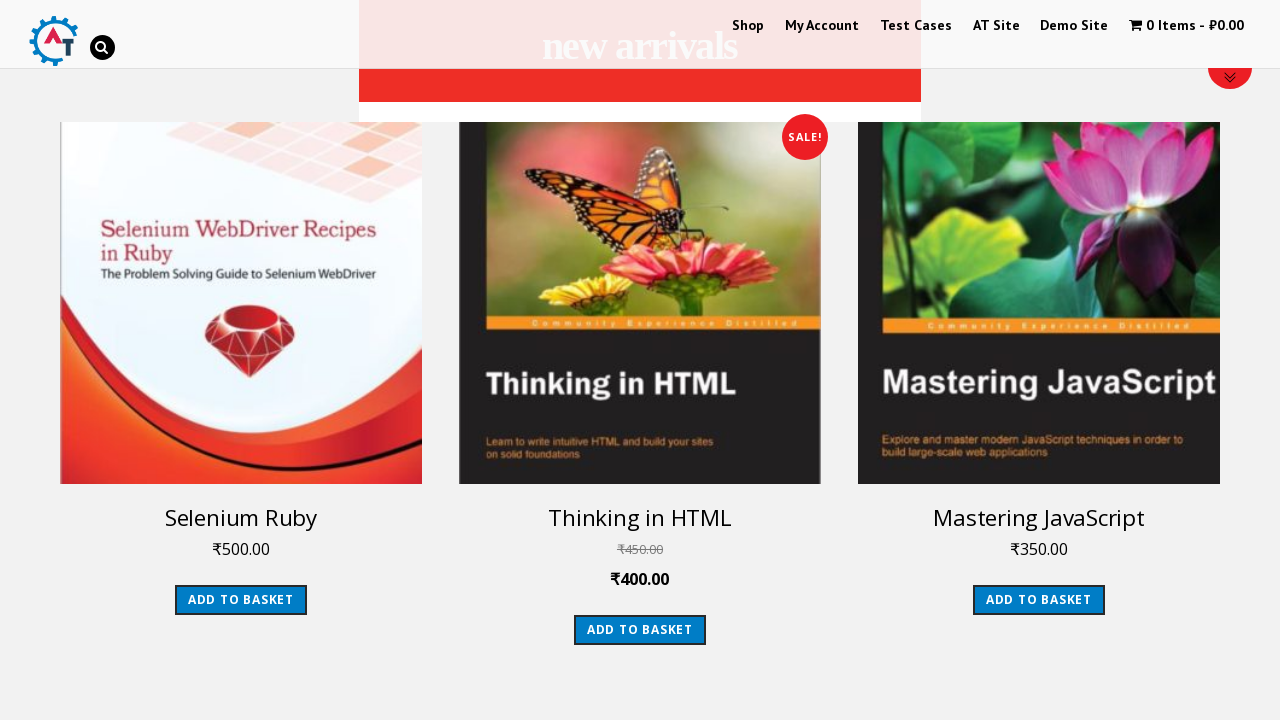

Clicked on Ruby product at (241, 517) on .products > .post-160 > a > h3
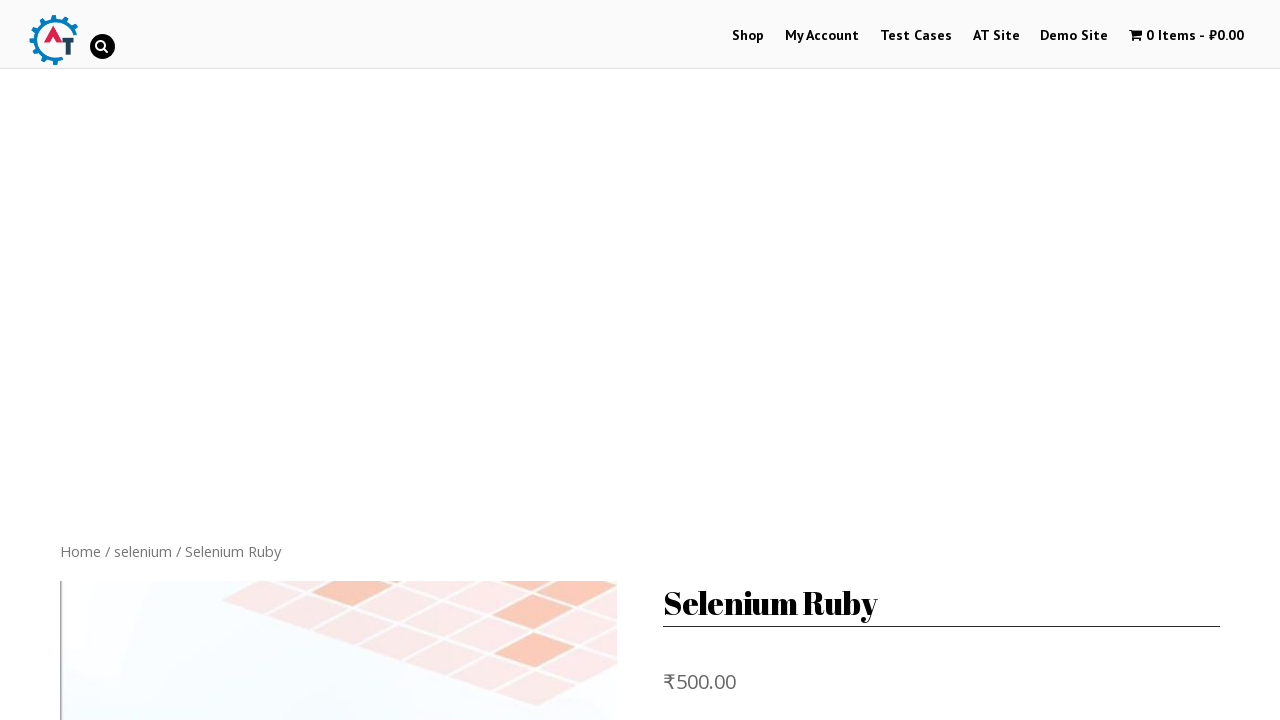

Scrolled down 500px to view review section
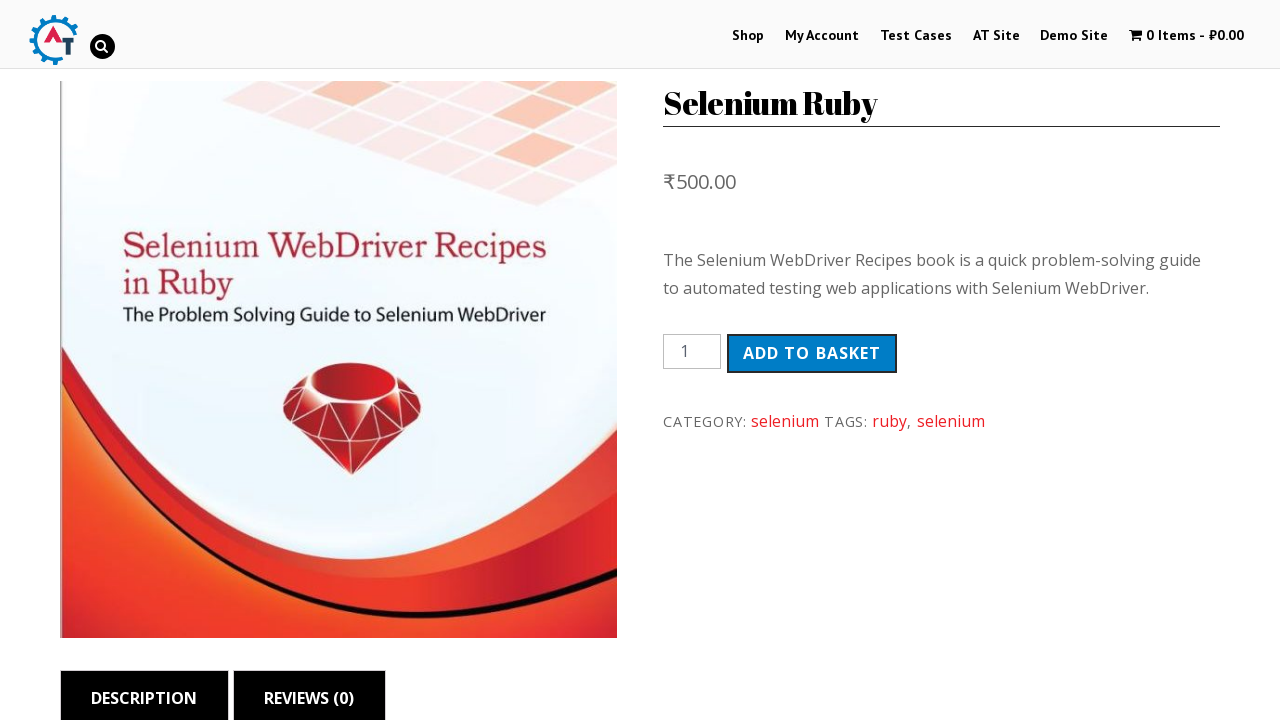

Clicked on Reviews tab at (309, 692) on .reviews_tab
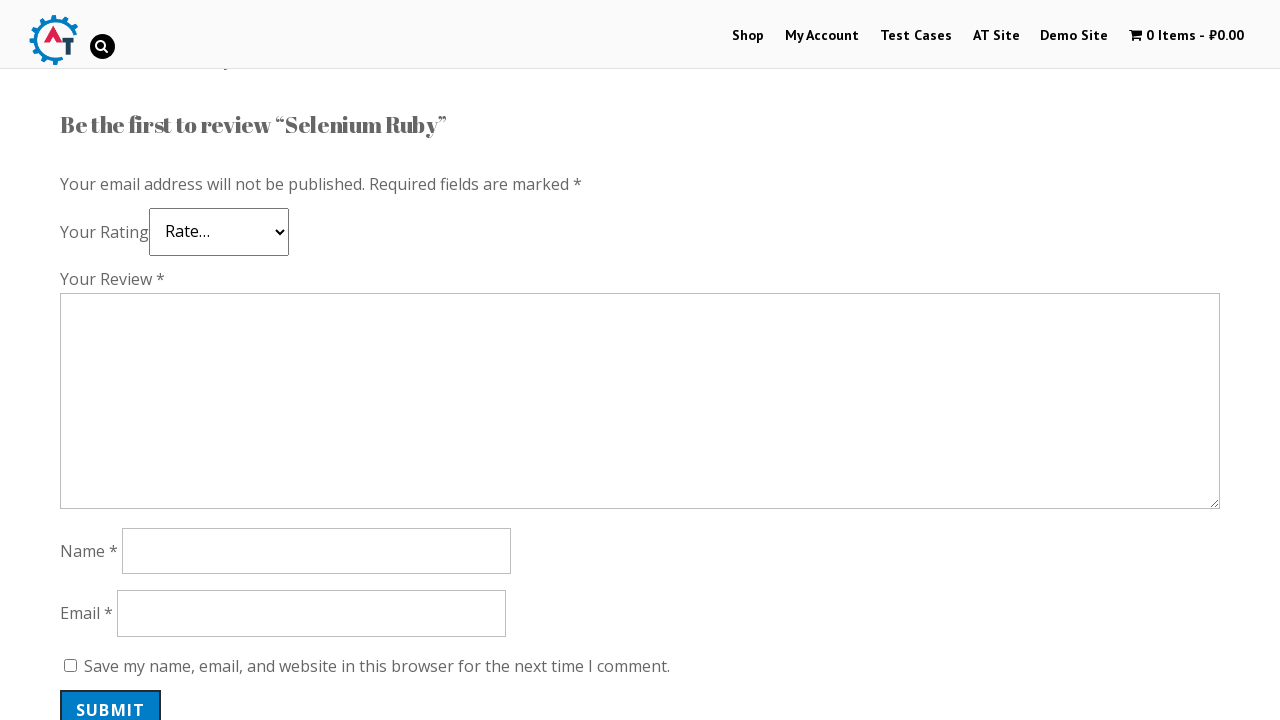

Selected 5-star rating at (132, 244) on .star-5
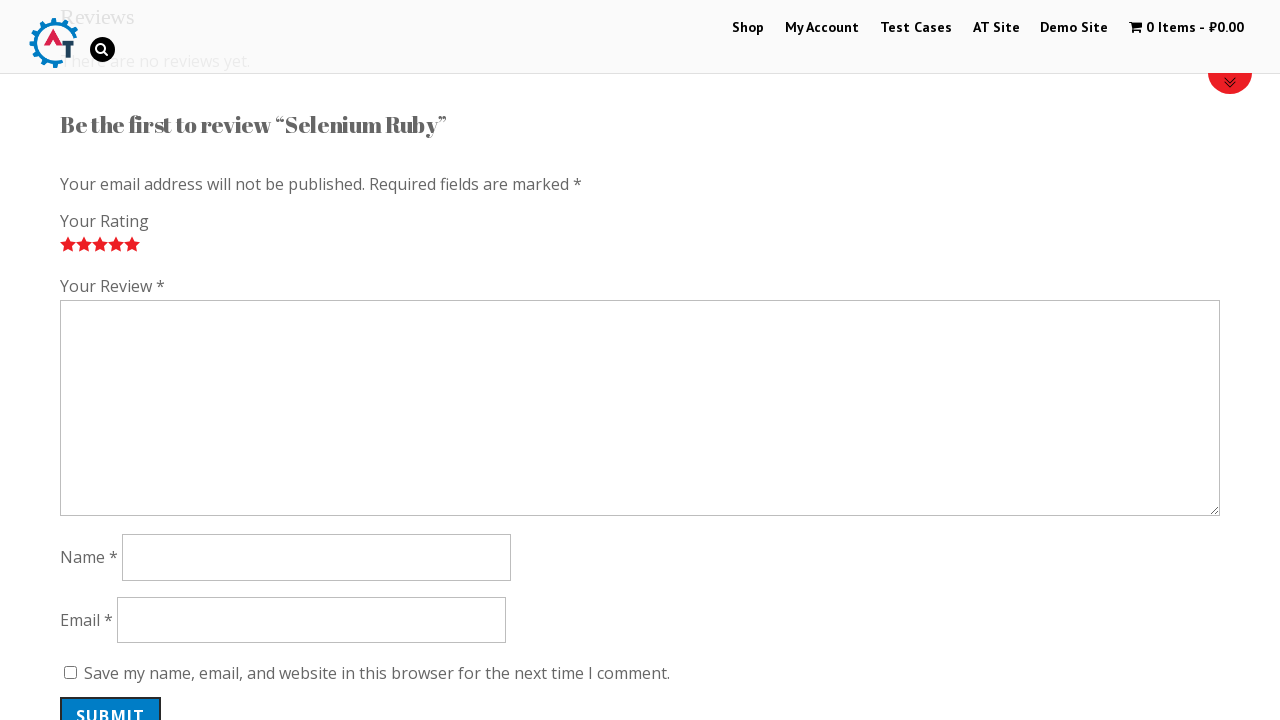

Entered comment 'Nice book!' in review field on #comment
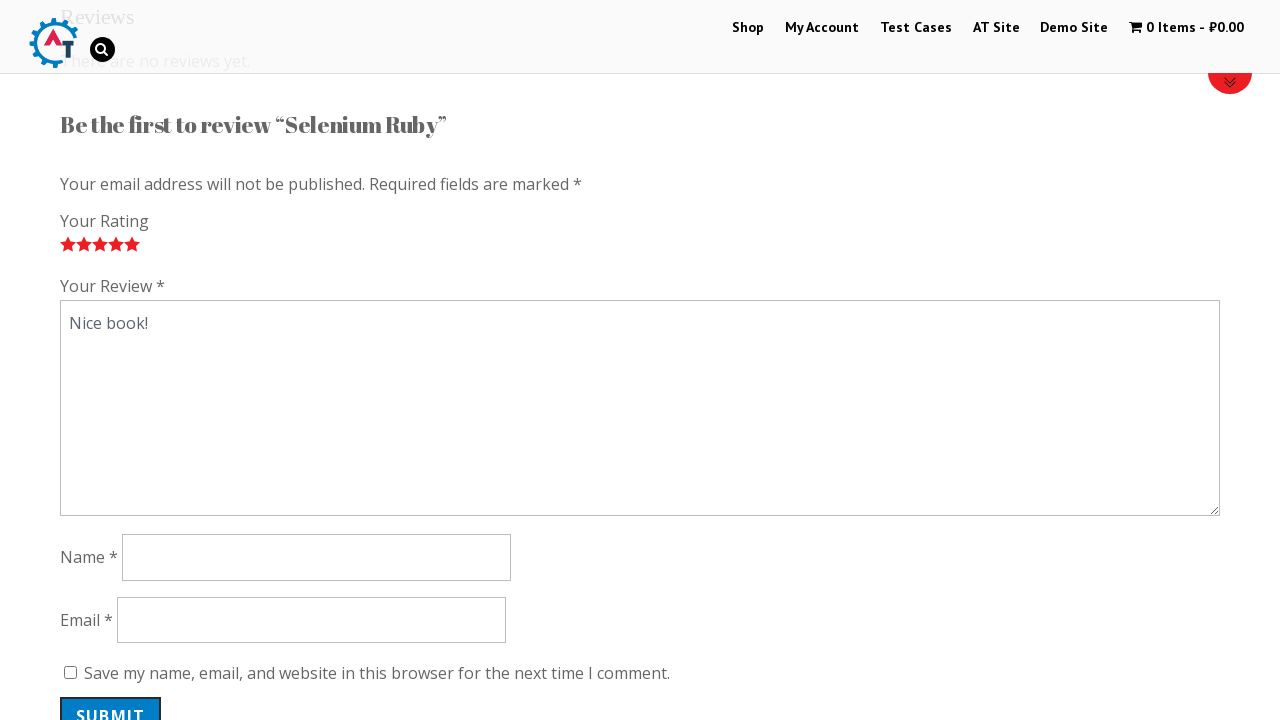

Entered name 'Marina' in author field on #author
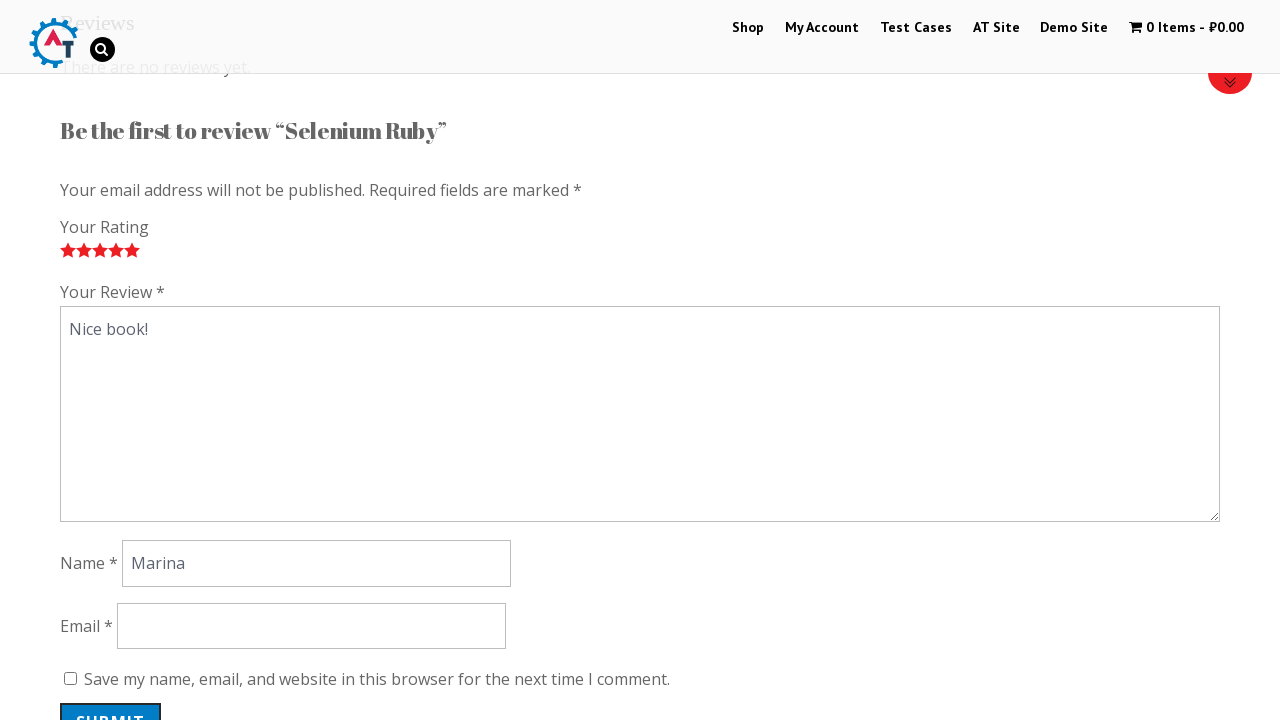

Entered email 'test.email@mail.ru' in email field on #email
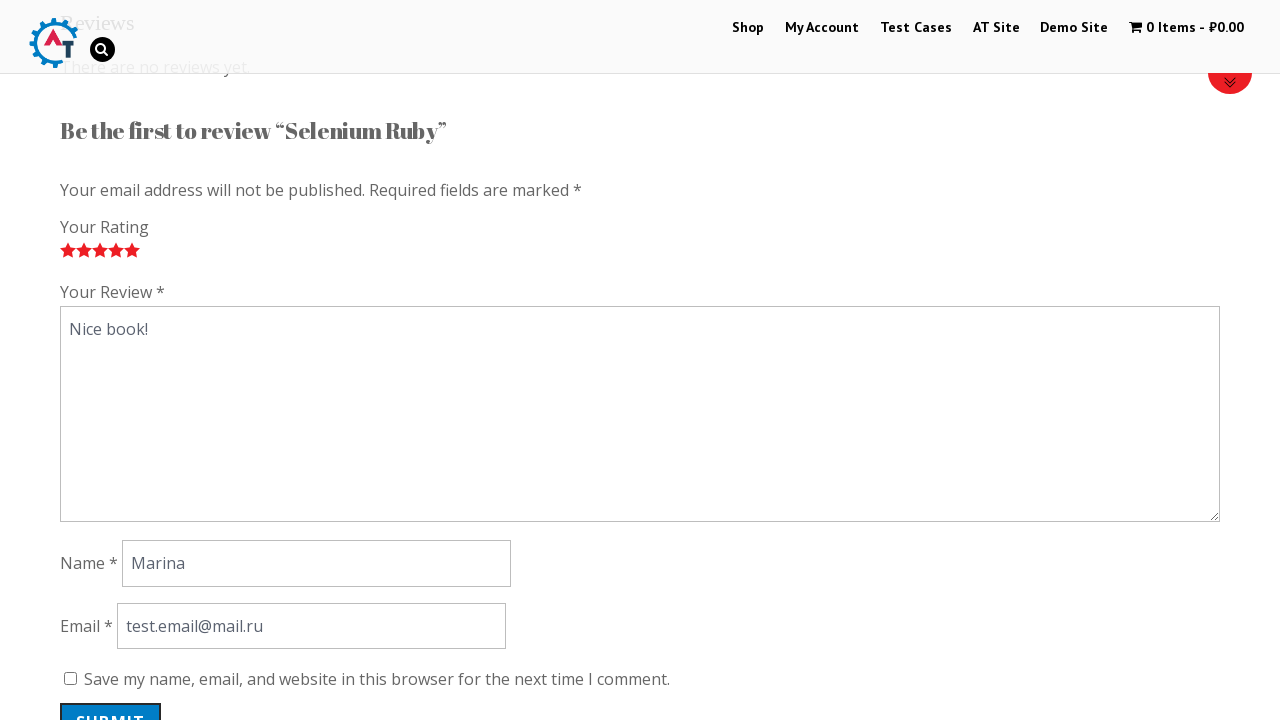

Clicked submit button to post the 5-star review at (111, 700) on #submit
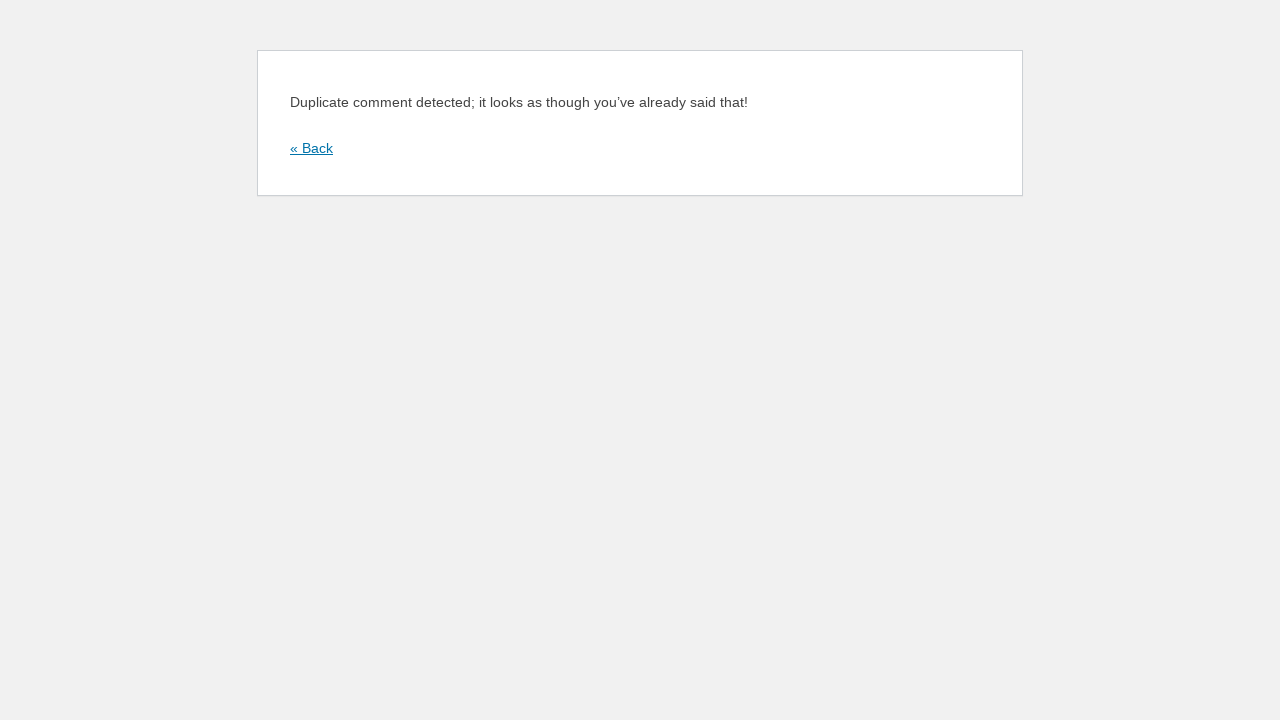

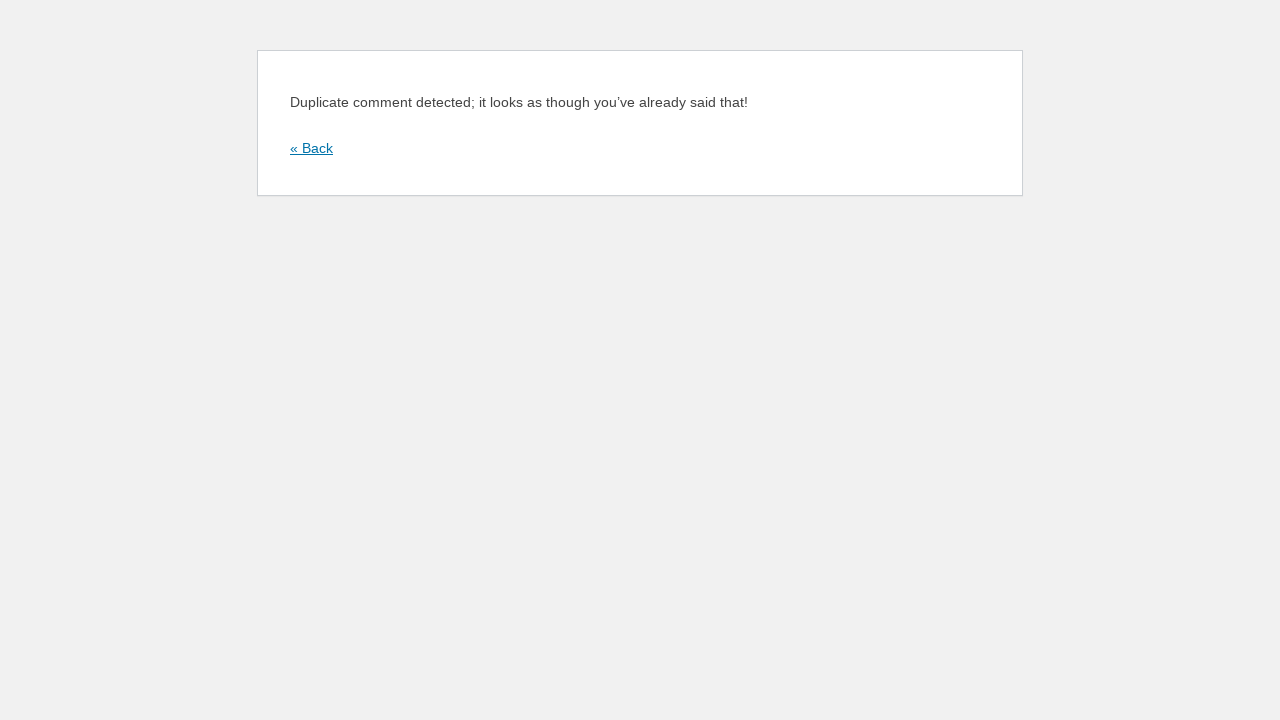